Tests checkbox functionality by clicking on the first 8 checkboxes on the leafground checkbox practice page

Starting URL: https://www.leafground.com/checkbox.xhtml

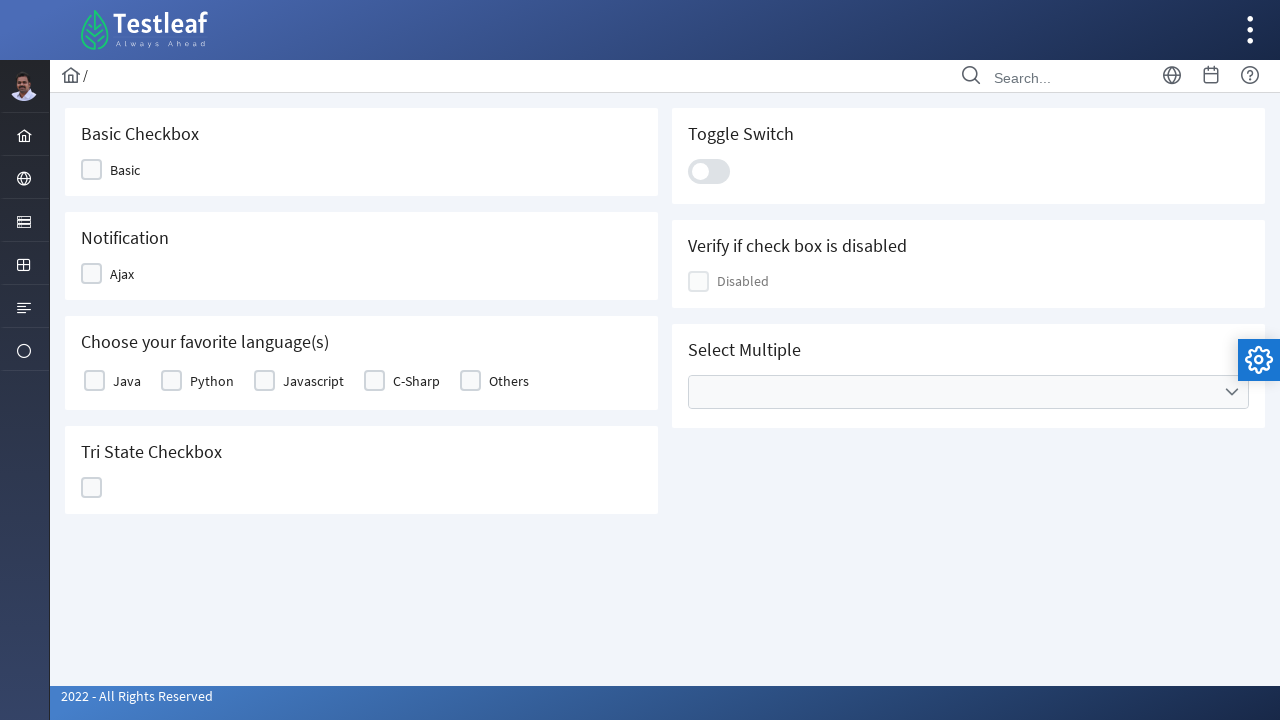

Navigated to leafground checkbox practice page
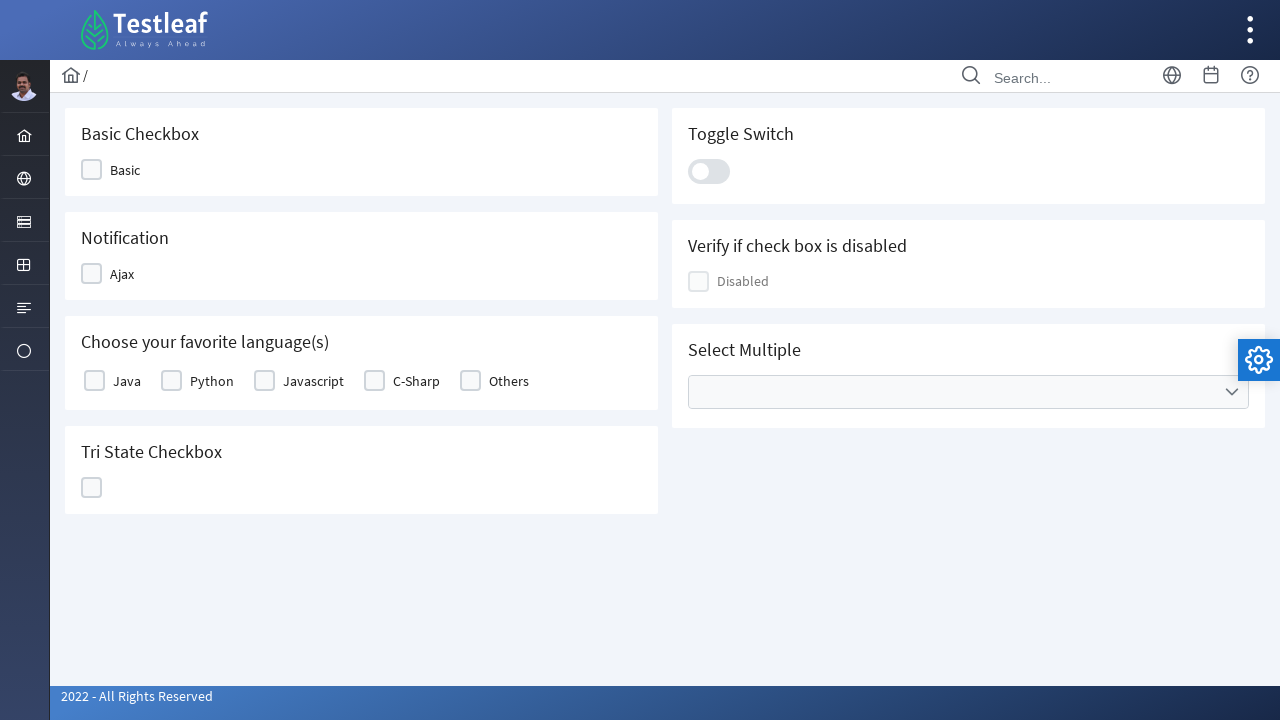

Located all checkbox elements on the page
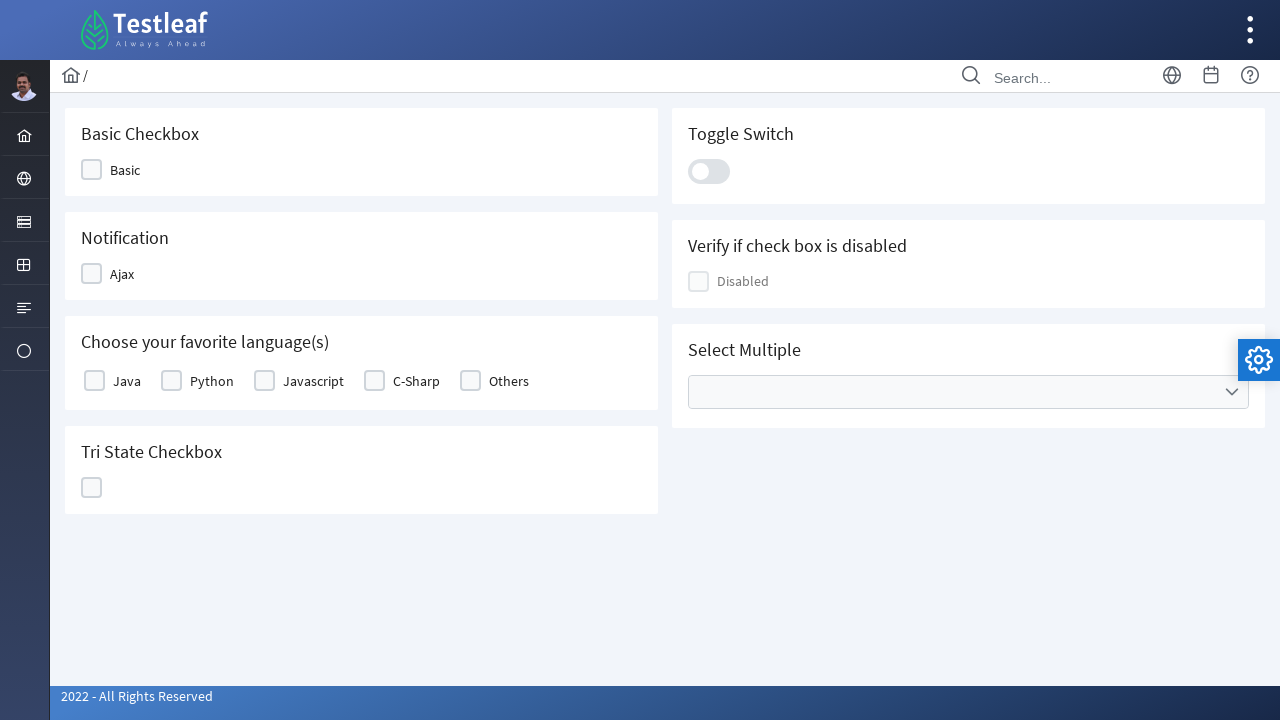

Clicked checkbox 1 at (92, 170) on xpath=//*[contains(@class,'ui-chkbox-box ')] >> nth=0
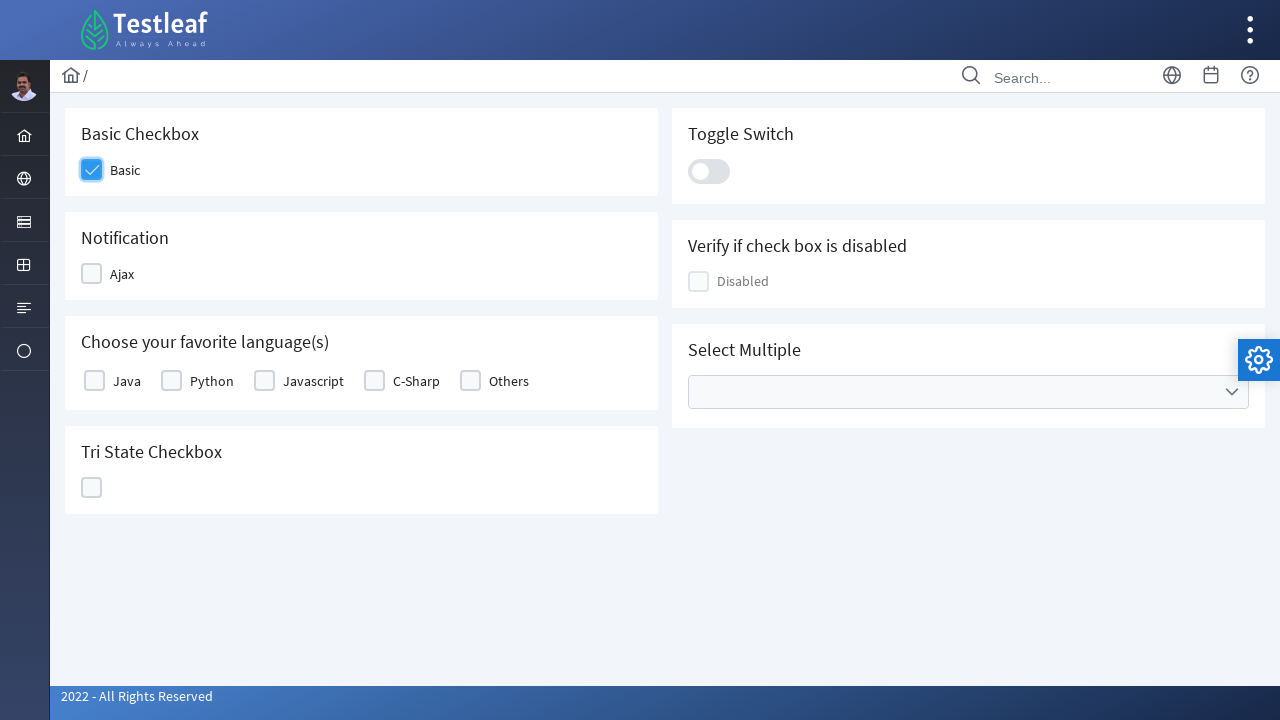

Clicked checkbox 2 at (92, 274) on xpath=//*[contains(@class,'ui-chkbox-box ')] >> nth=1
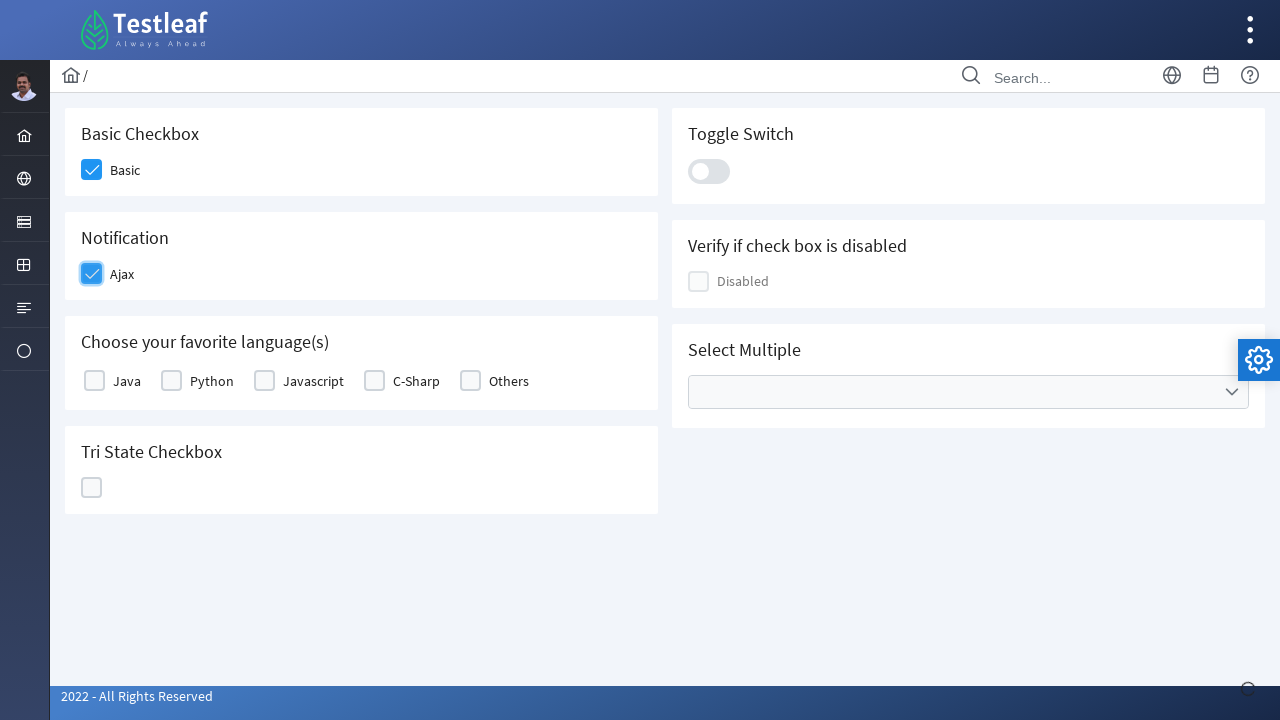

Clicked checkbox 3 at (94, 381) on xpath=//*[contains(@class,'ui-chkbox-box ')] >> nth=2
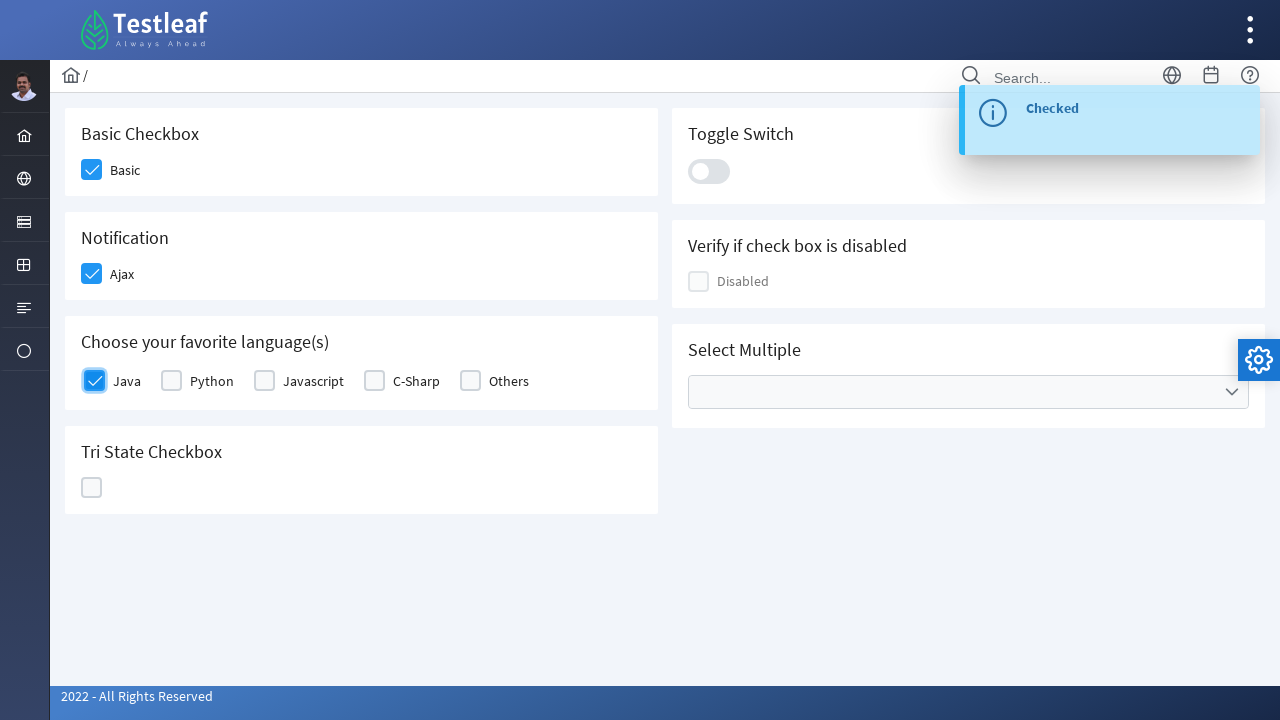

Clicked checkbox 4 at (172, 381) on xpath=//*[contains(@class,'ui-chkbox-box ')] >> nth=3
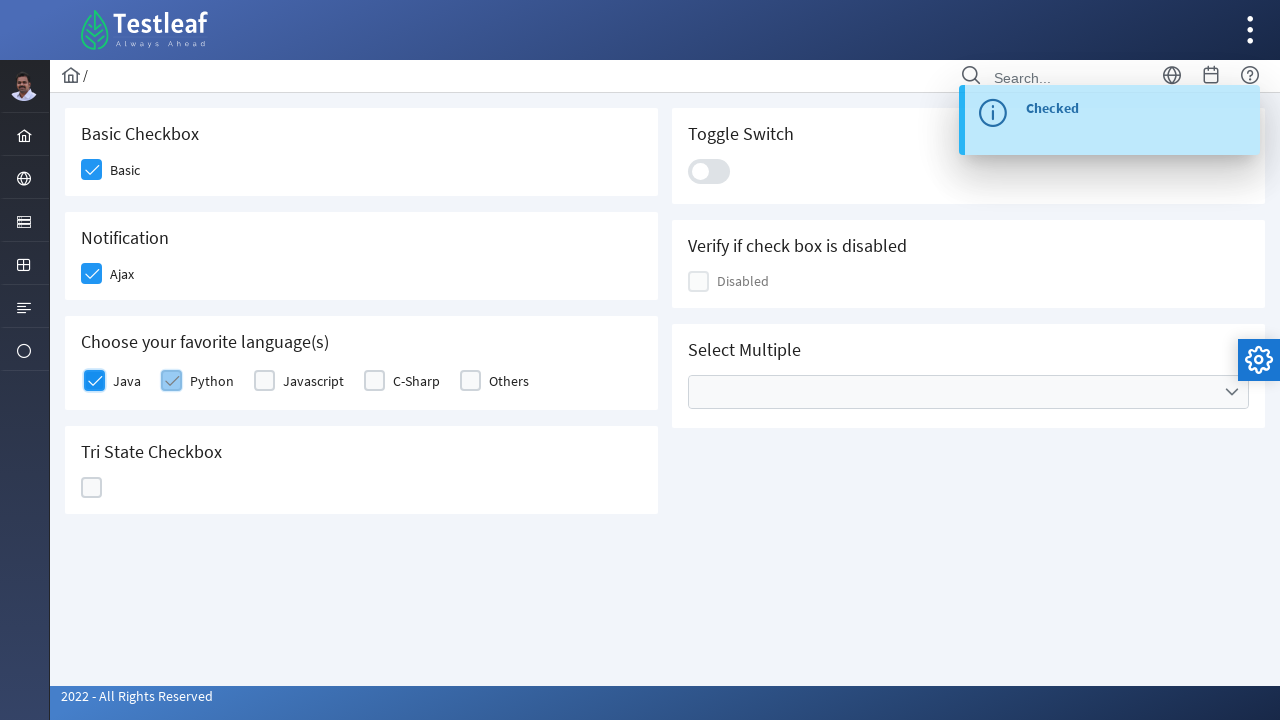

Clicked checkbox 5 at (264, 381) on xpath=//*[contains(@class,'ui-chkbox-box ')] >> nth=4
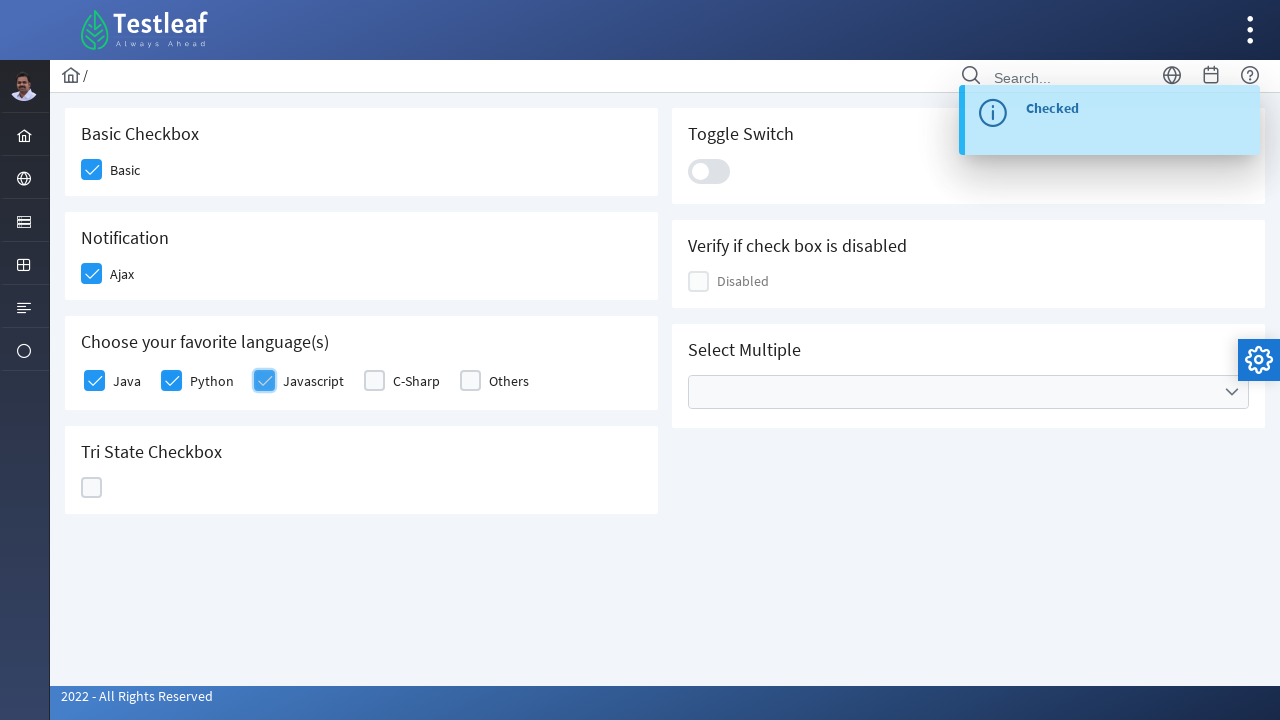

Clicked checkbox 6 at (374, 381) on xpath=//*[contains(@class,'ui-chkbox-box ')] >> nth=5
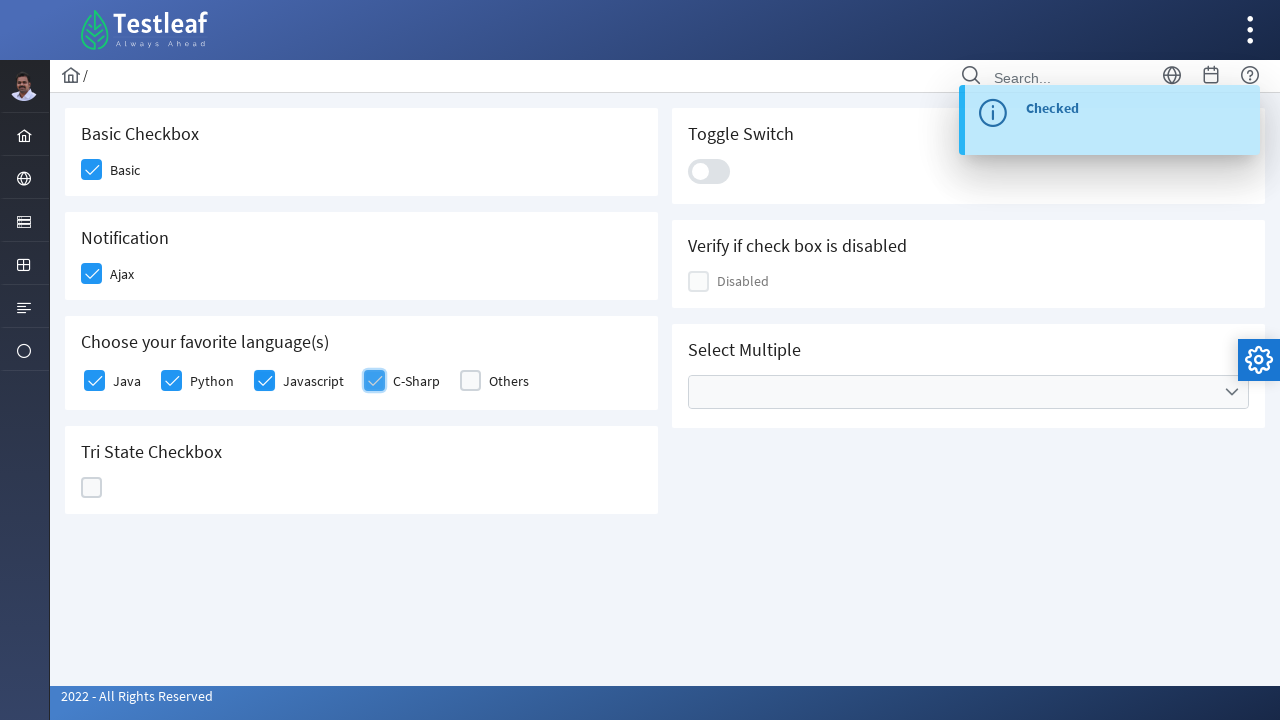

Clicked checkbox 7 at (470, 381) on xpath=//*[contains(@class,'ui-chkbox-box ')] >> nth=6
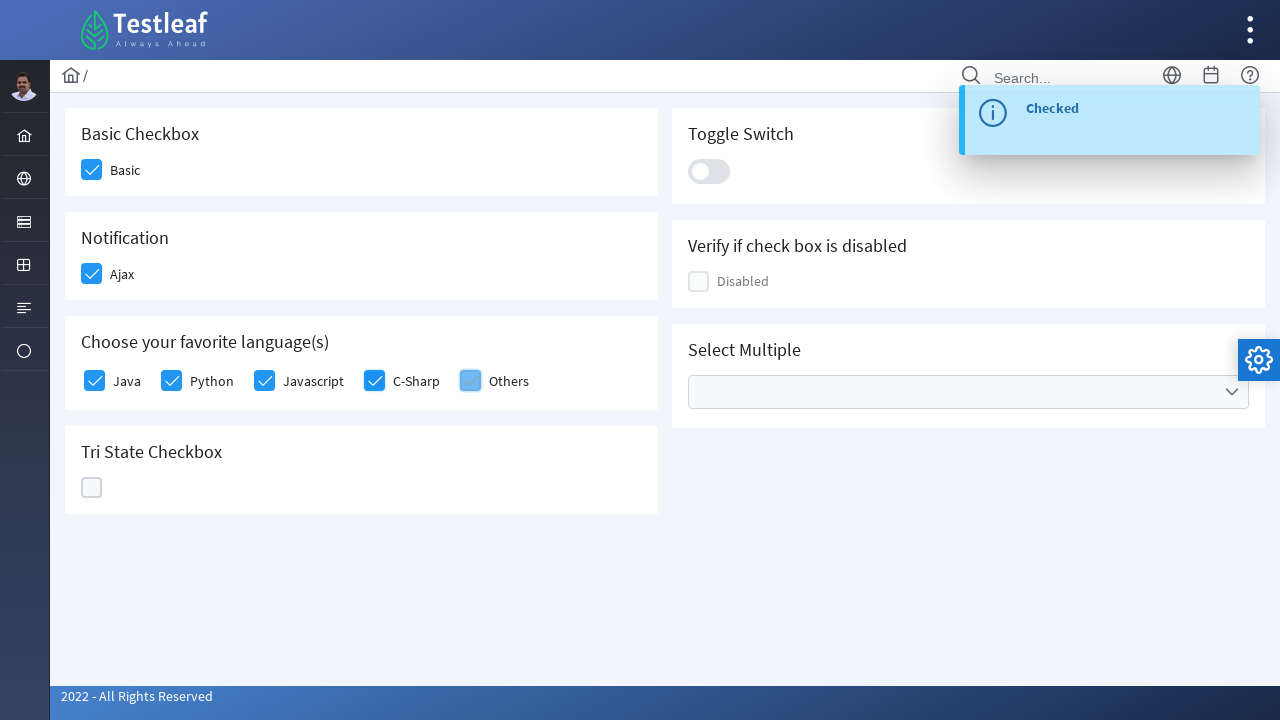

Clicked checkbox 8 at (92, 488) on xpath=//*[contains(@class,'ui-chkbox-box ')] >> nth=7
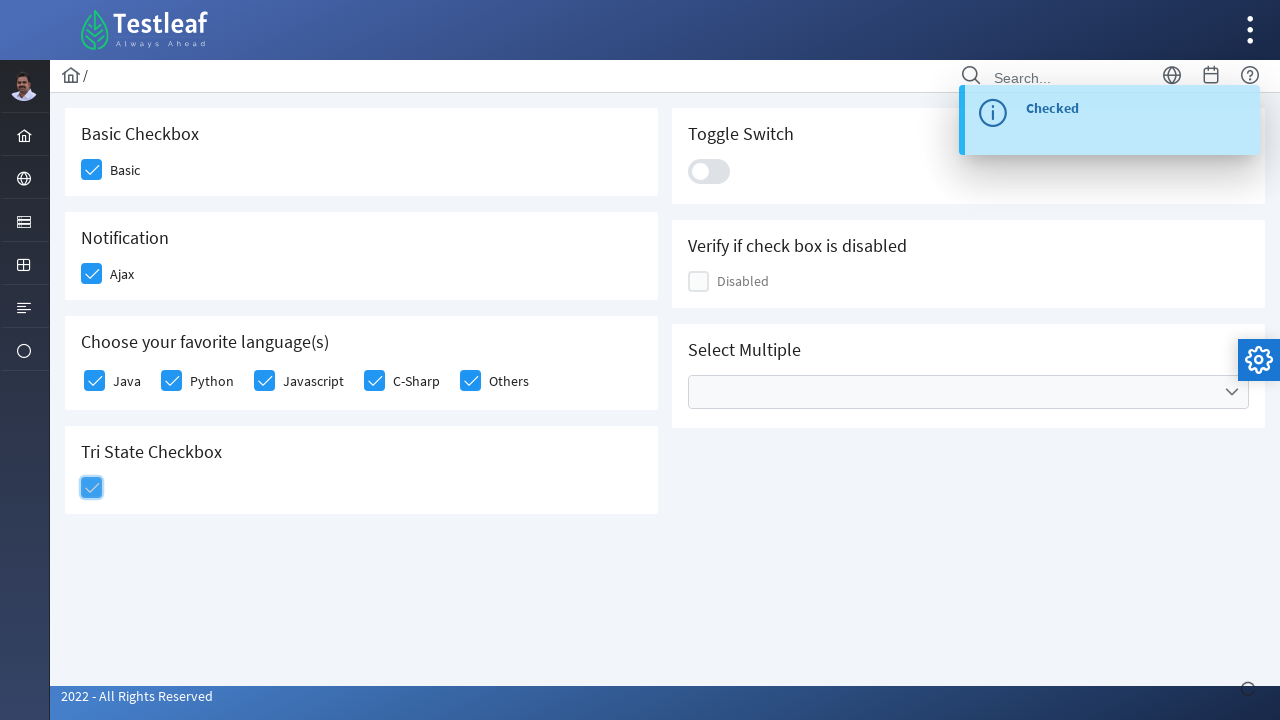

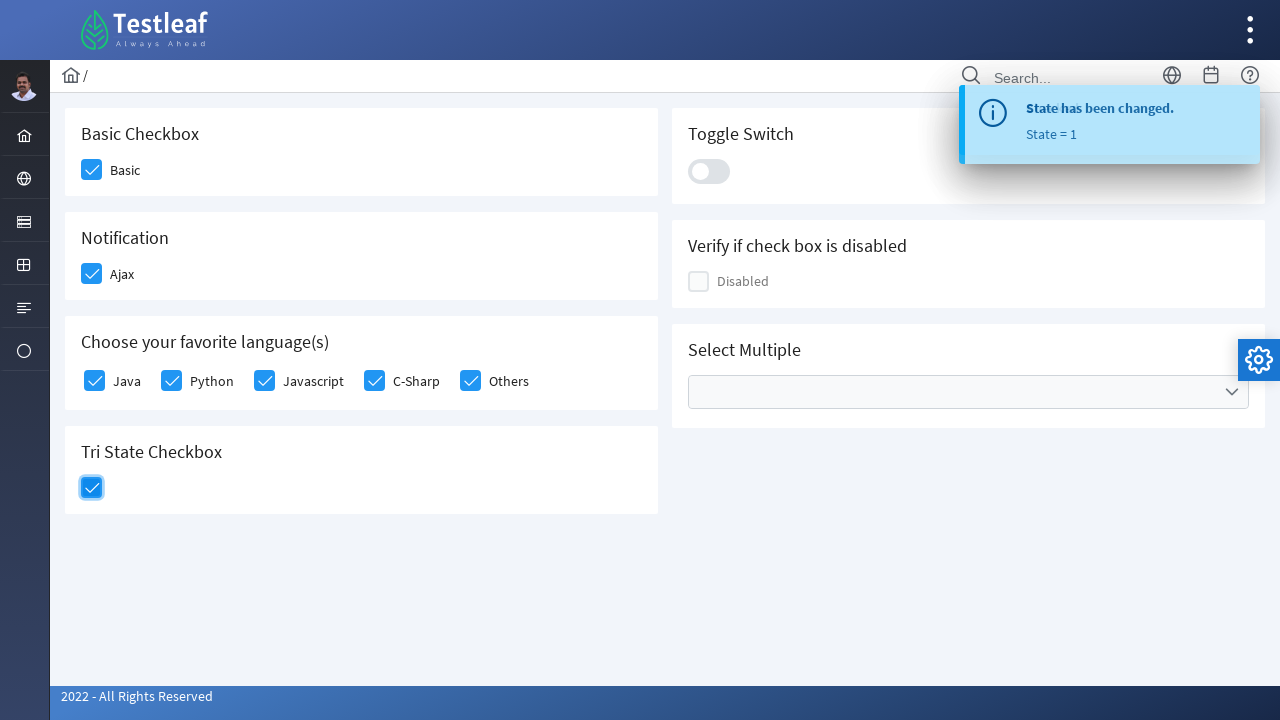